Opens the Bata India e-commerce website homepage and verifies it loads successfully

Starting URL: https://www.bata.com/in/

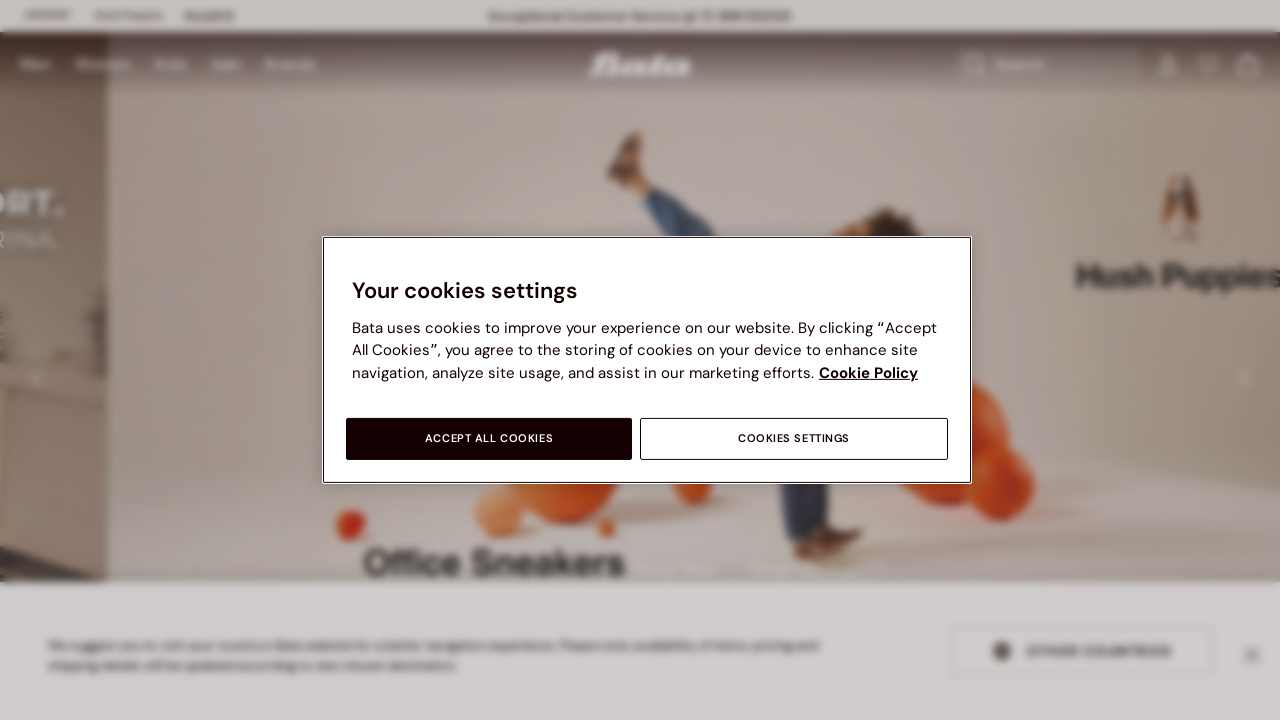

Waited for page DOM content to load
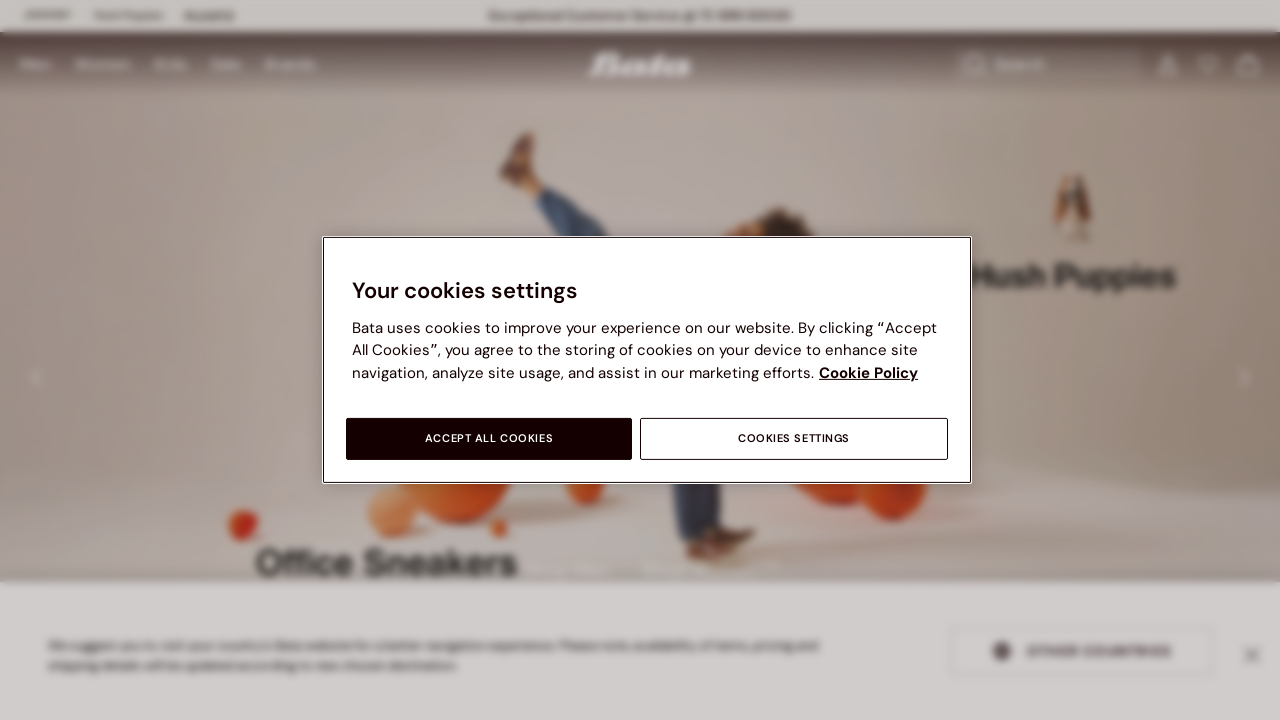

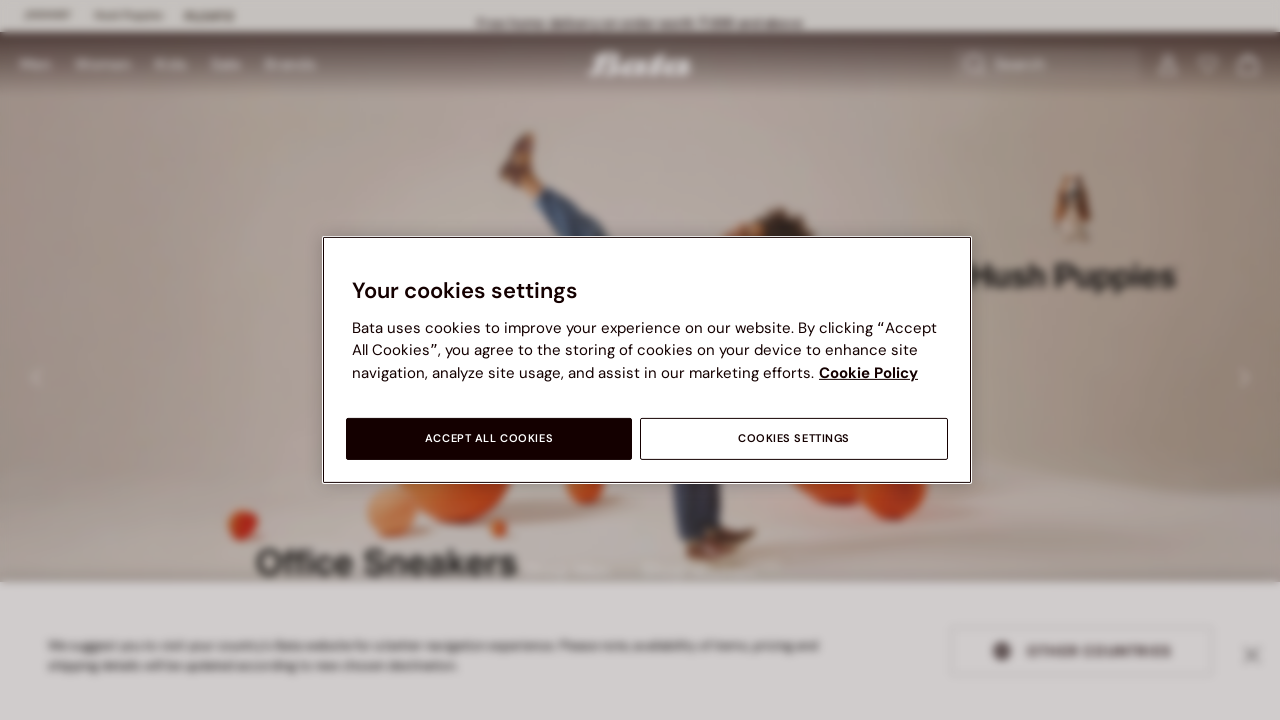